Finds a specific element by XPath on the automation page for interrogation purposes

Starting URL: http://www.ultimateqa.com/automation/

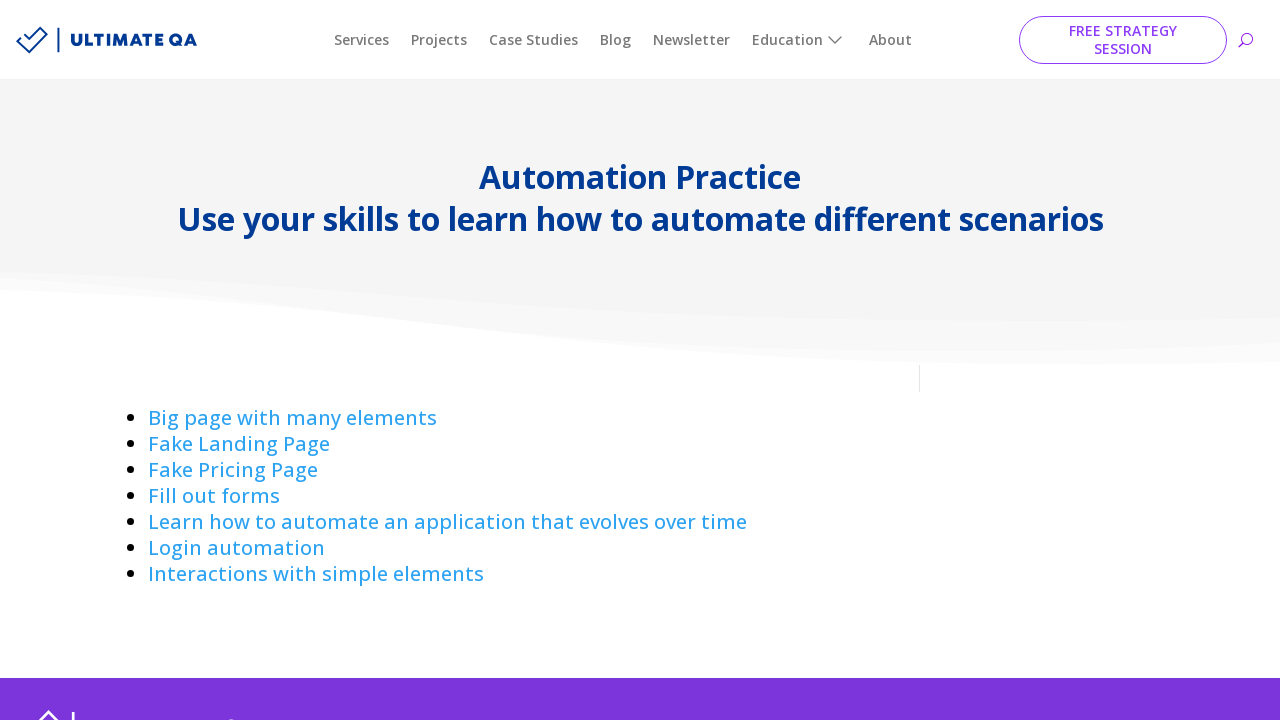

Navigated to automation page at http://www.ultimateqa.com/automation/
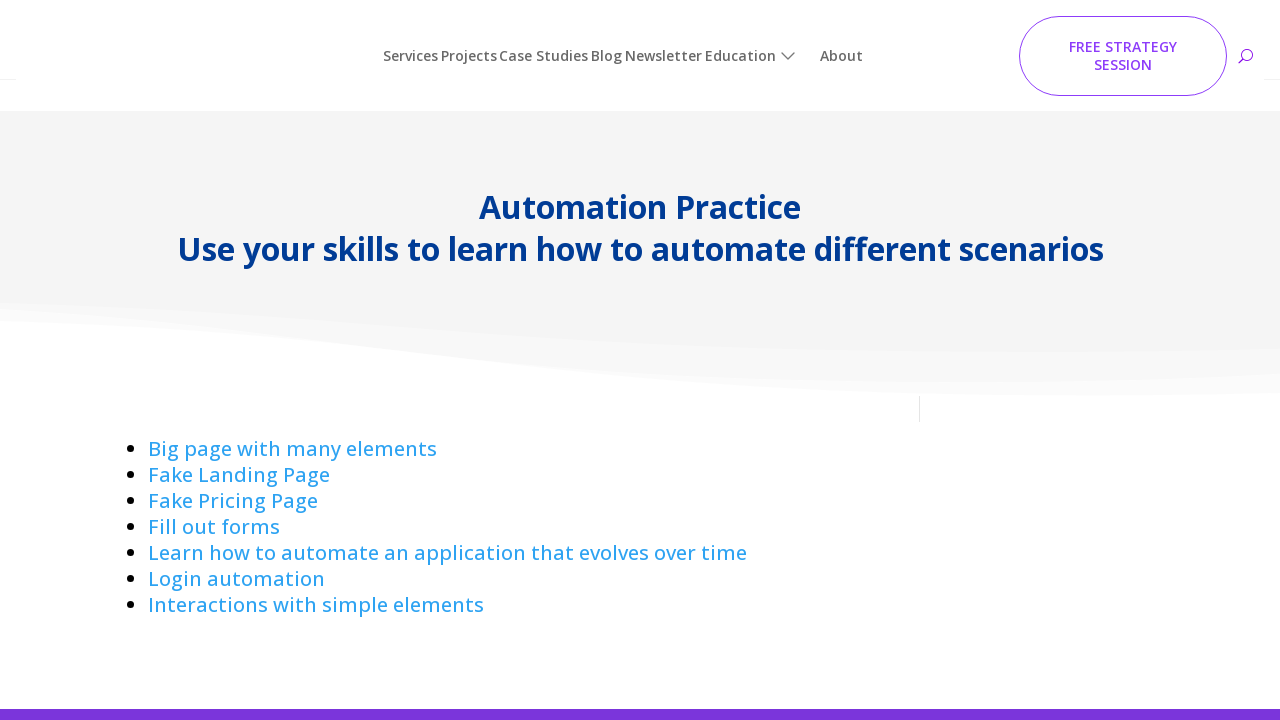

Located element with XPath //*[@href='http://courses.ultimateqa.com/users/sign_in']
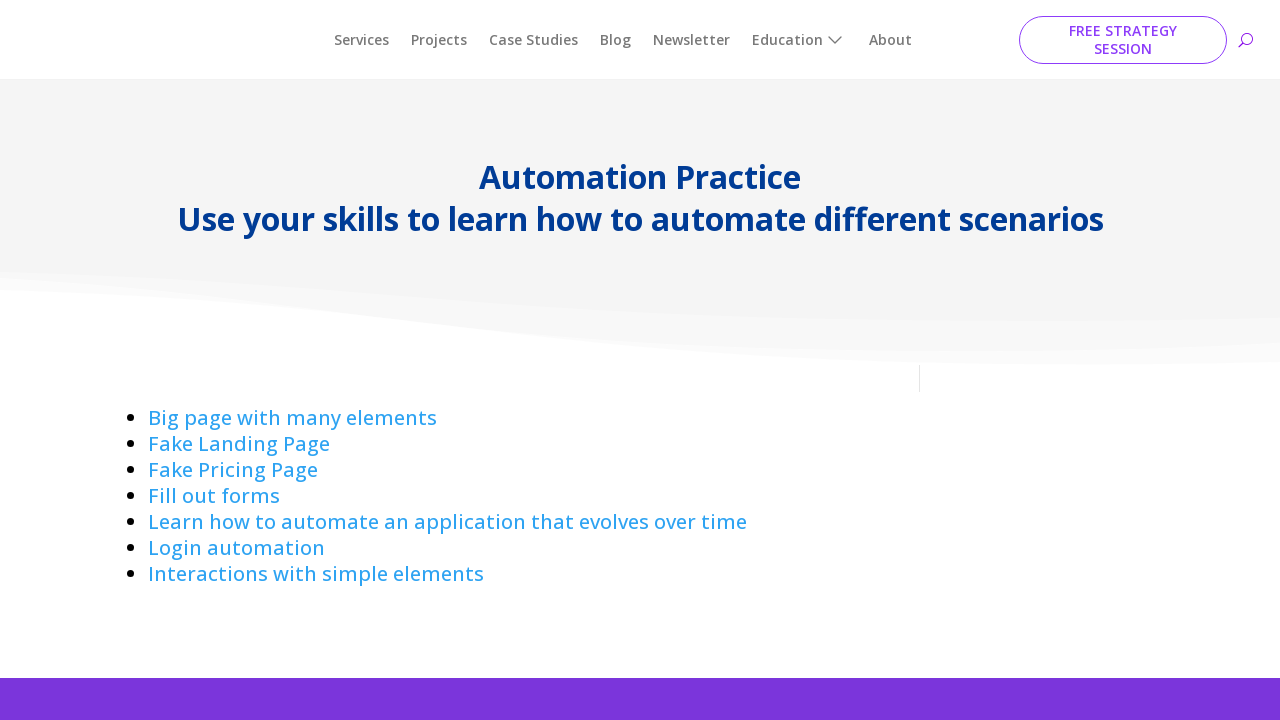

Waited for element with href 'http://courses.ultimateqa.com/users/sign_in' to be available
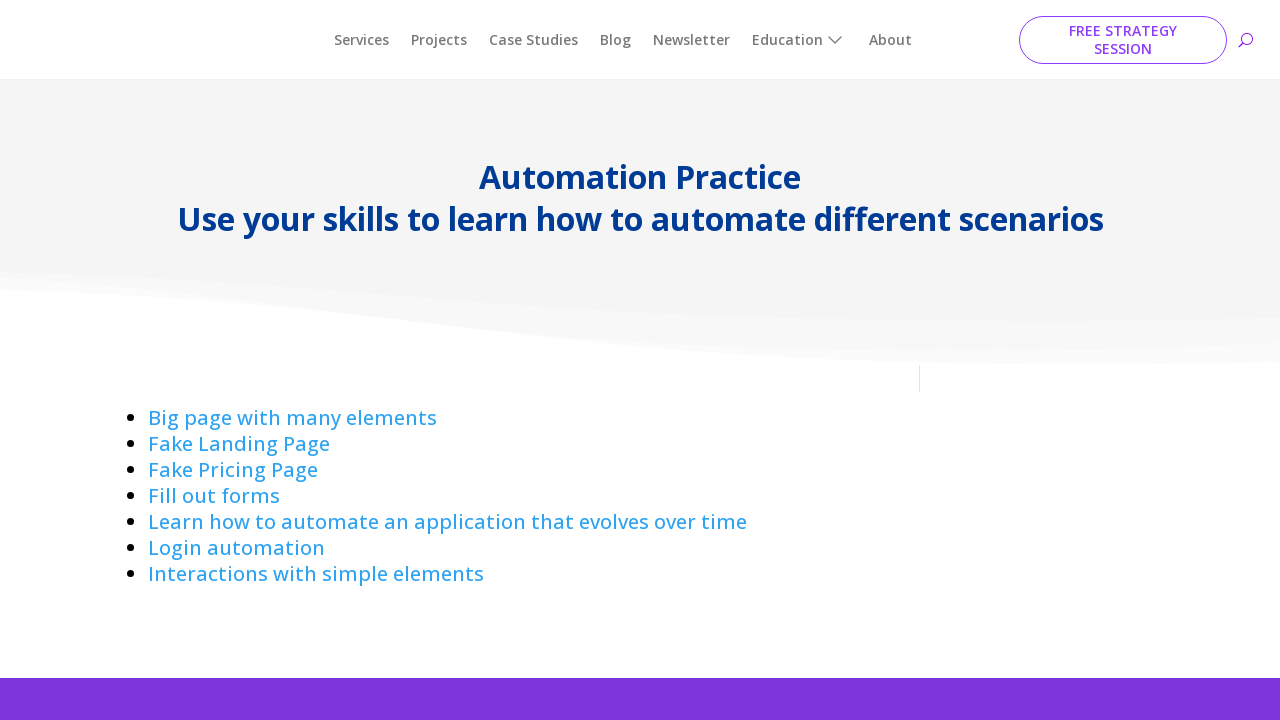

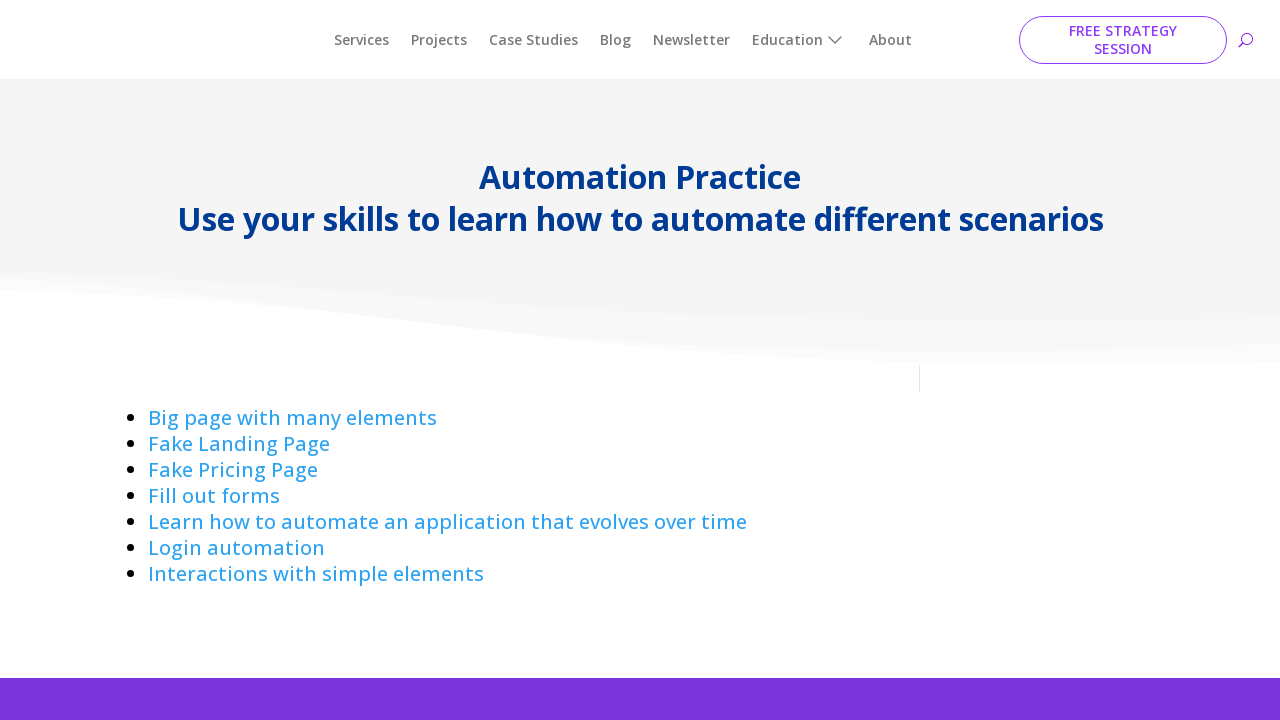